Navigates to TechPro Education website and verifies that the page title contains "TechPro Education"

Starting URL: https://techproeducation.com/

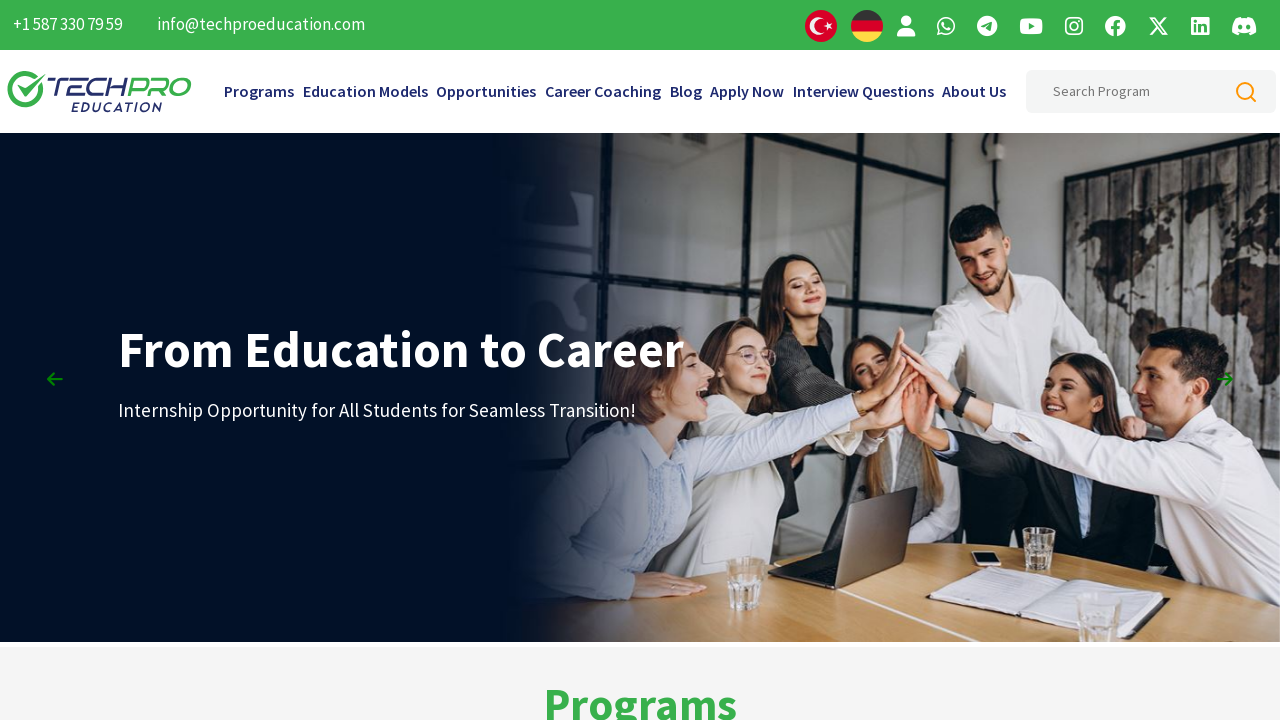

Navigated to TechPro Education website
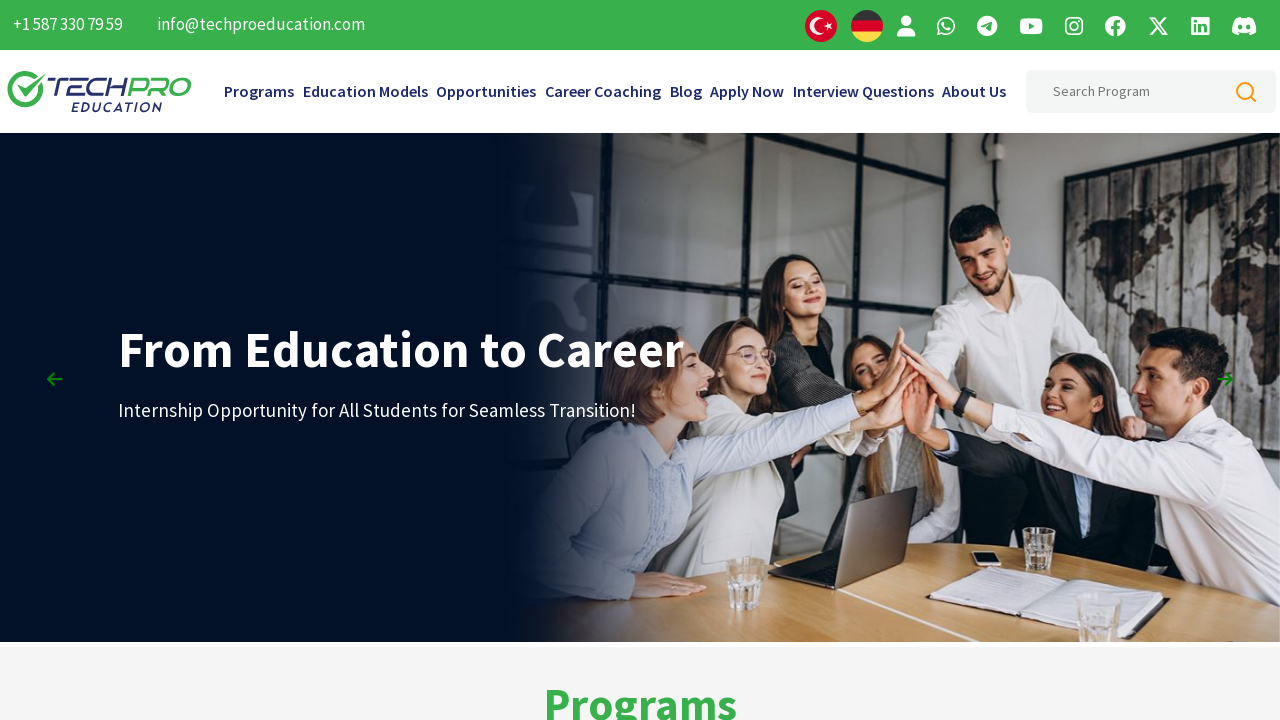

Page loaded - DOM content ready
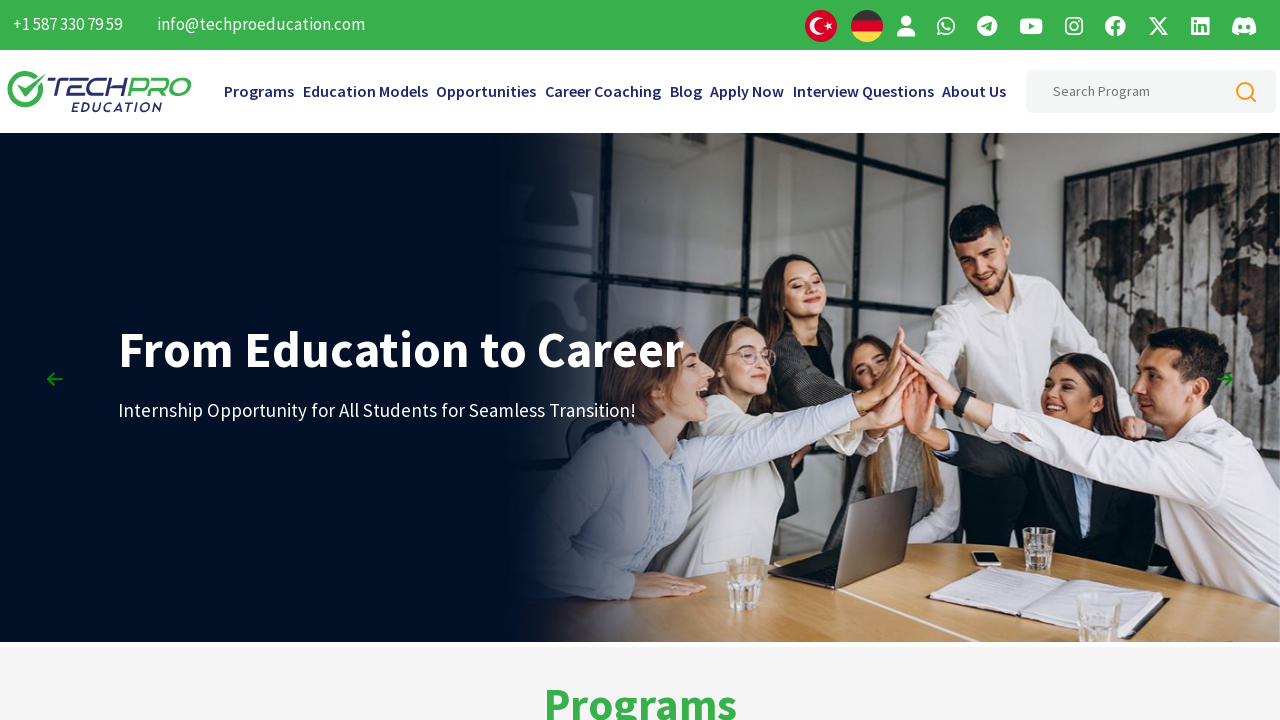

Verified page title contains 'TechPro Education'
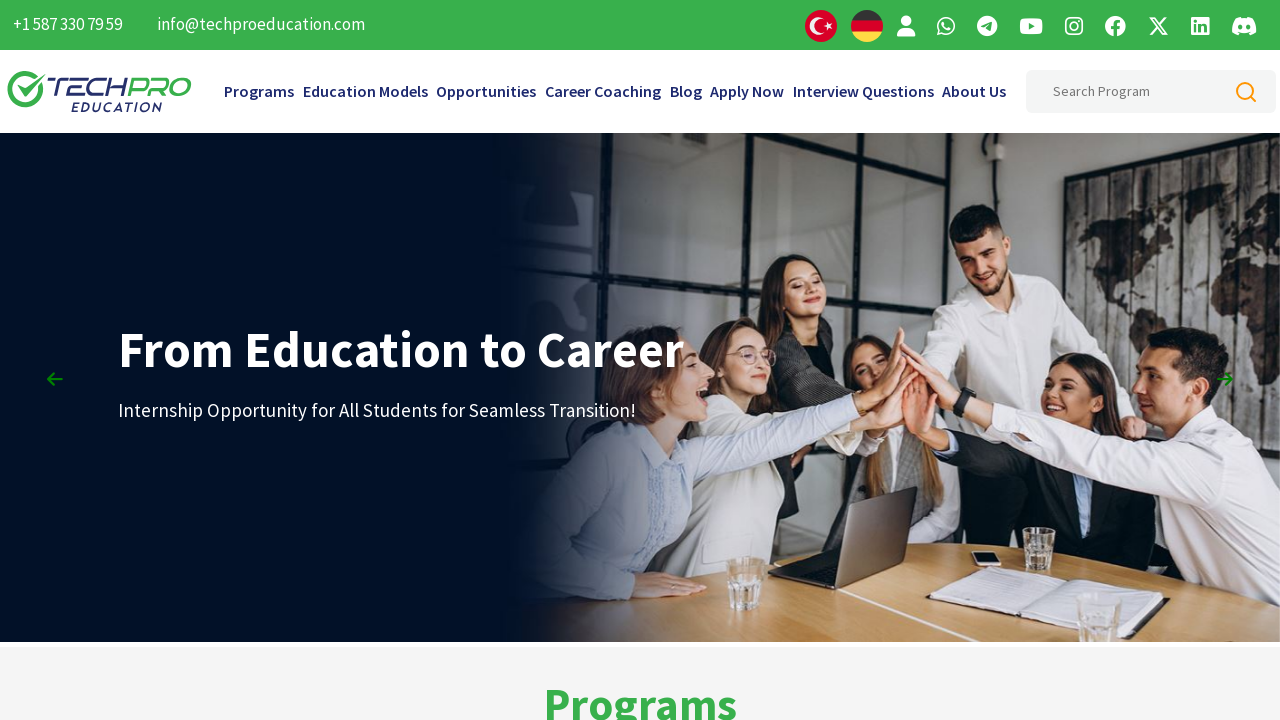

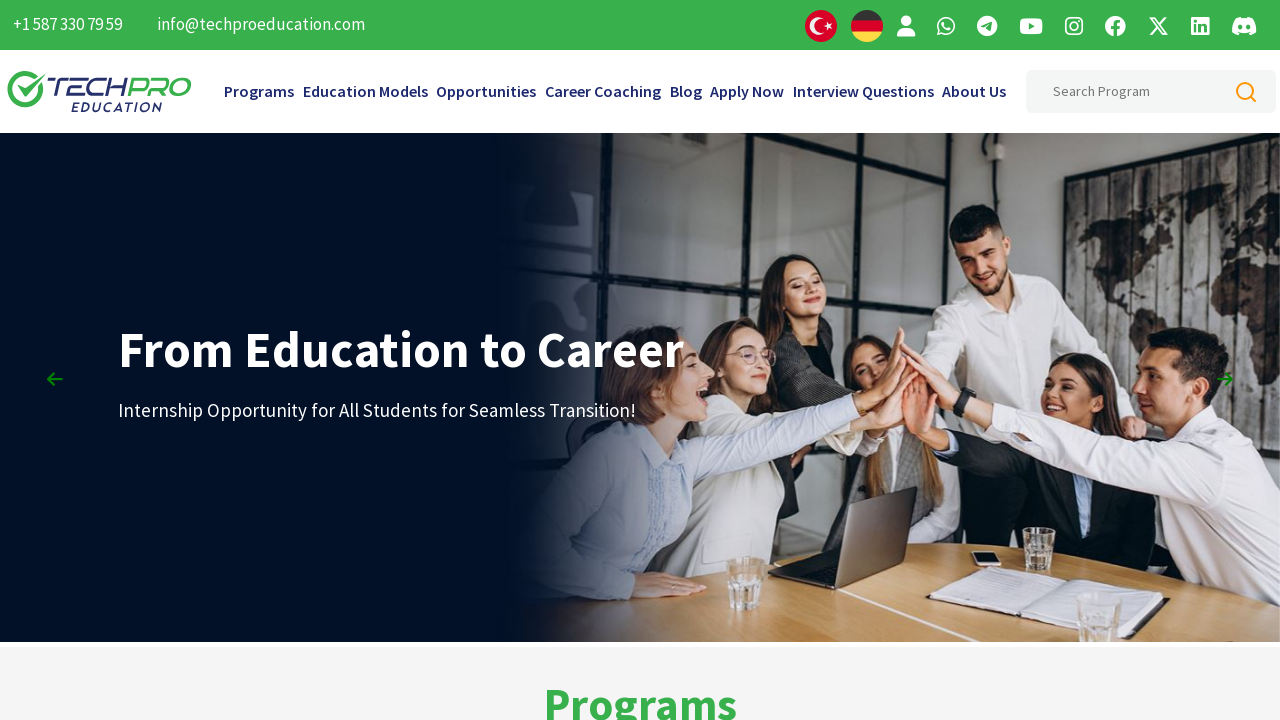